Tests multiple window handling by clicking a link to open a new window, switching to the child window to verify its content, then switching back to the parent window to verify its content.

Starting URL: https://the-internet.herokuapp.com/

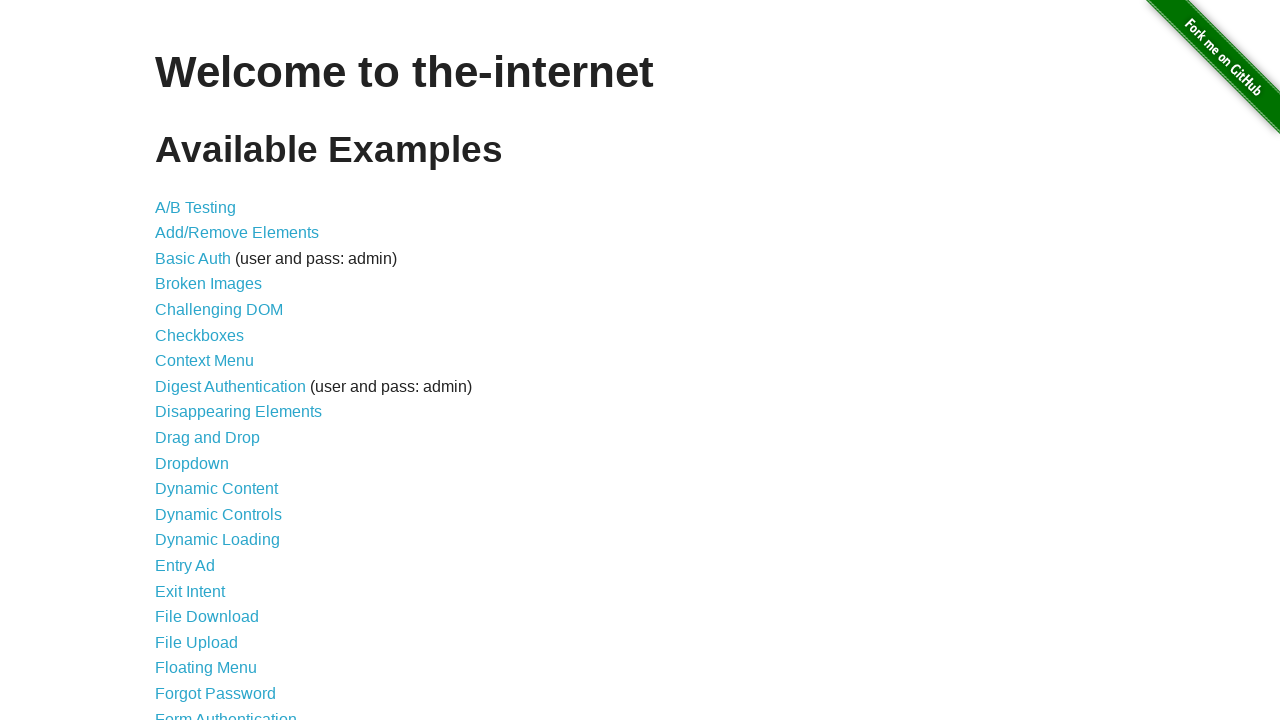

Clicked on 'Multiple Windows' link at (218, 369) on xpath=//a[contains(text(),'Multiple Windows')]
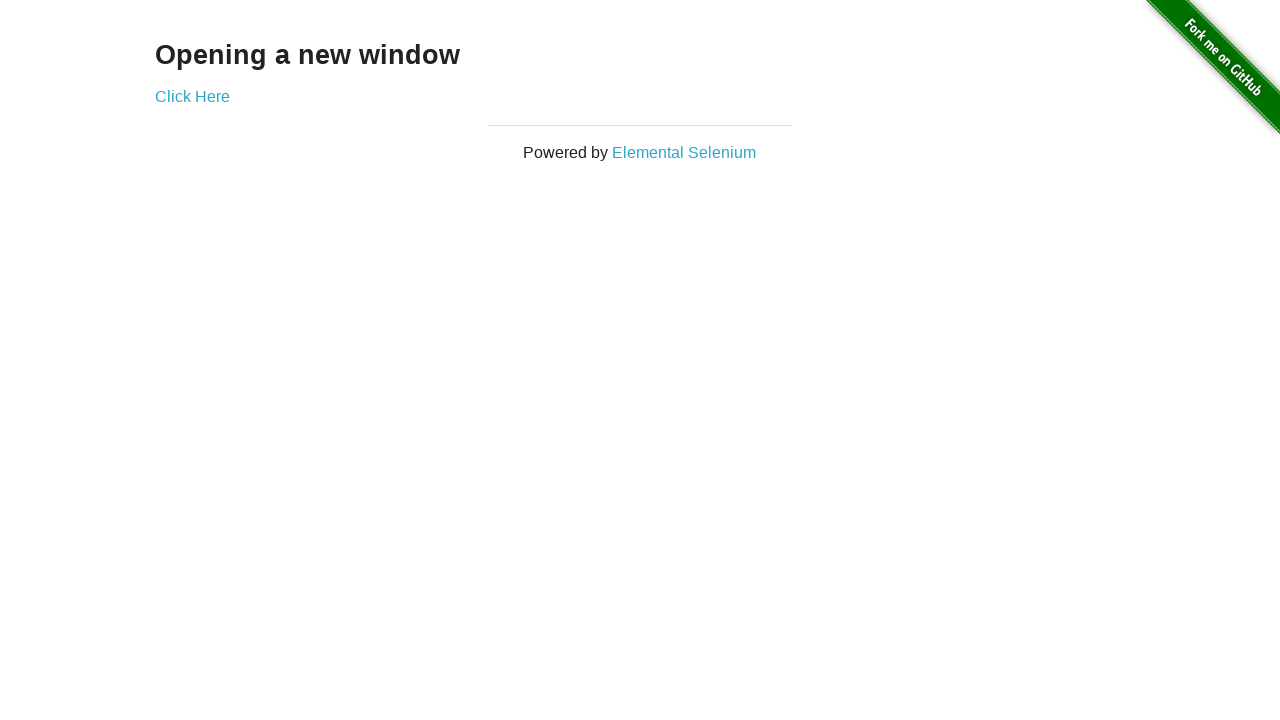

Clicked 'Click Here' link to open new window at (192, 96) on xpath=//a[contains(text(),'Click Here')]
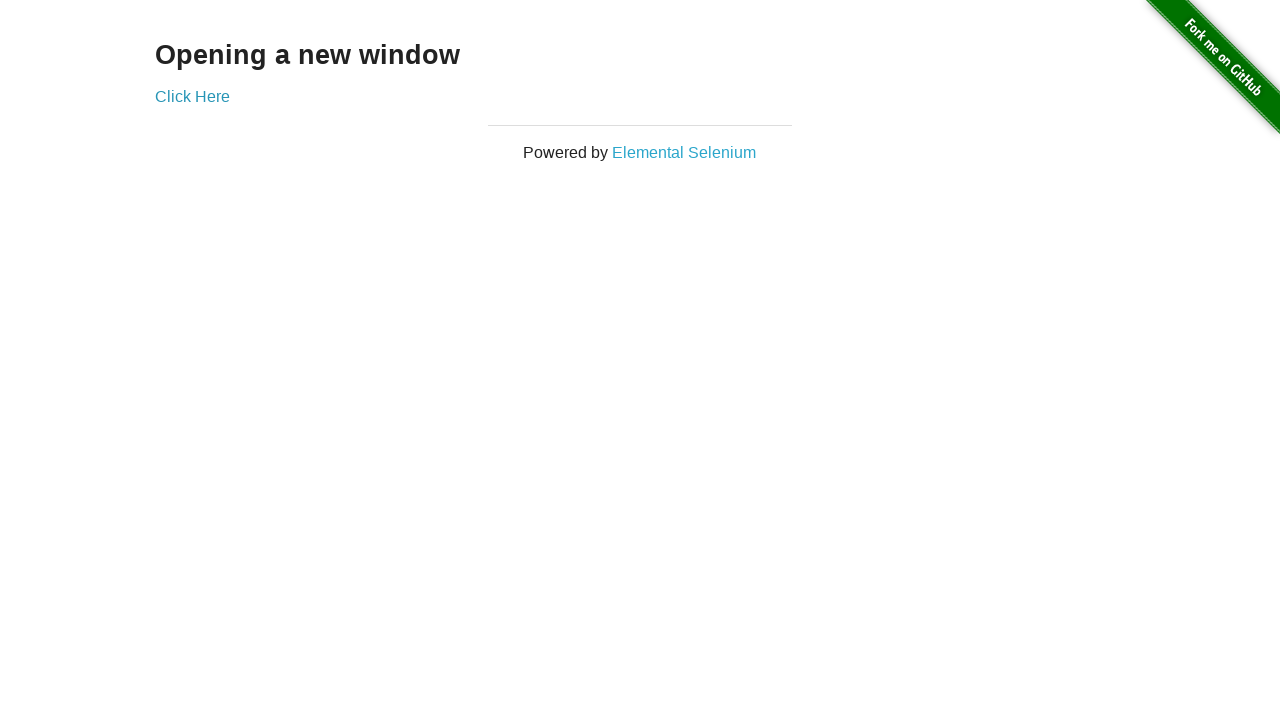

New child window opened and captured
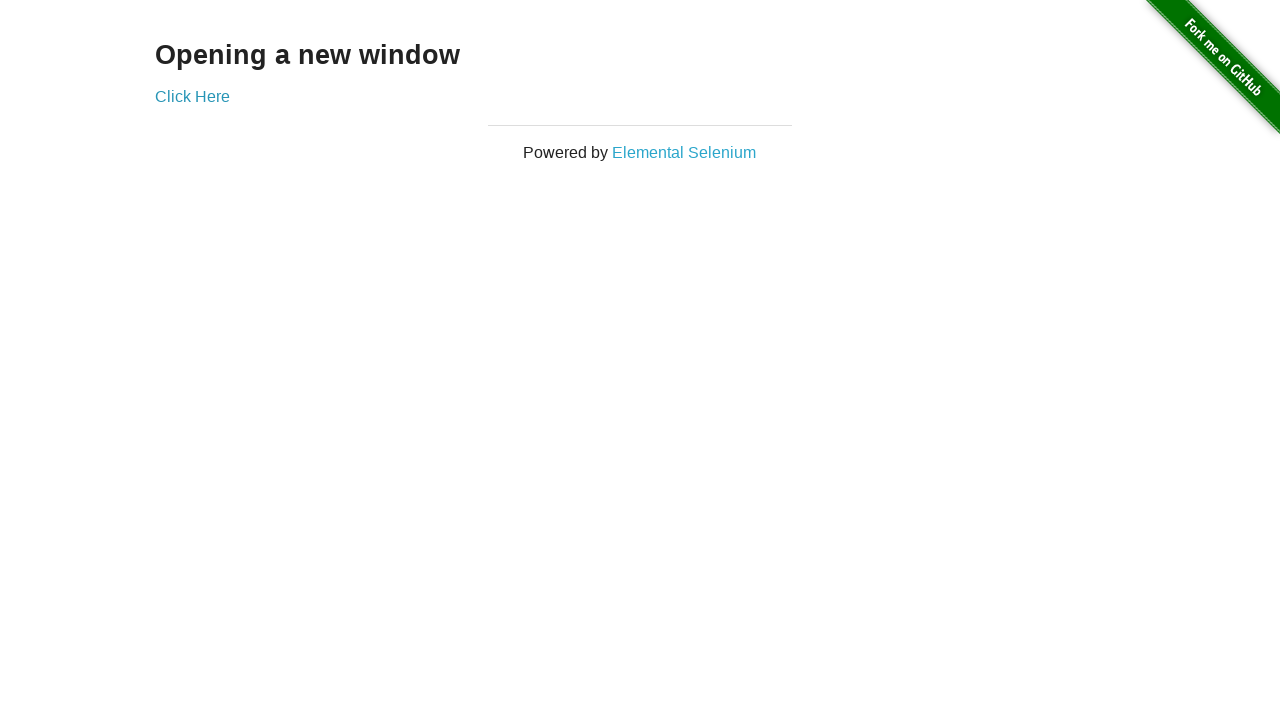

Child window loaded and 'New Window' header appeared
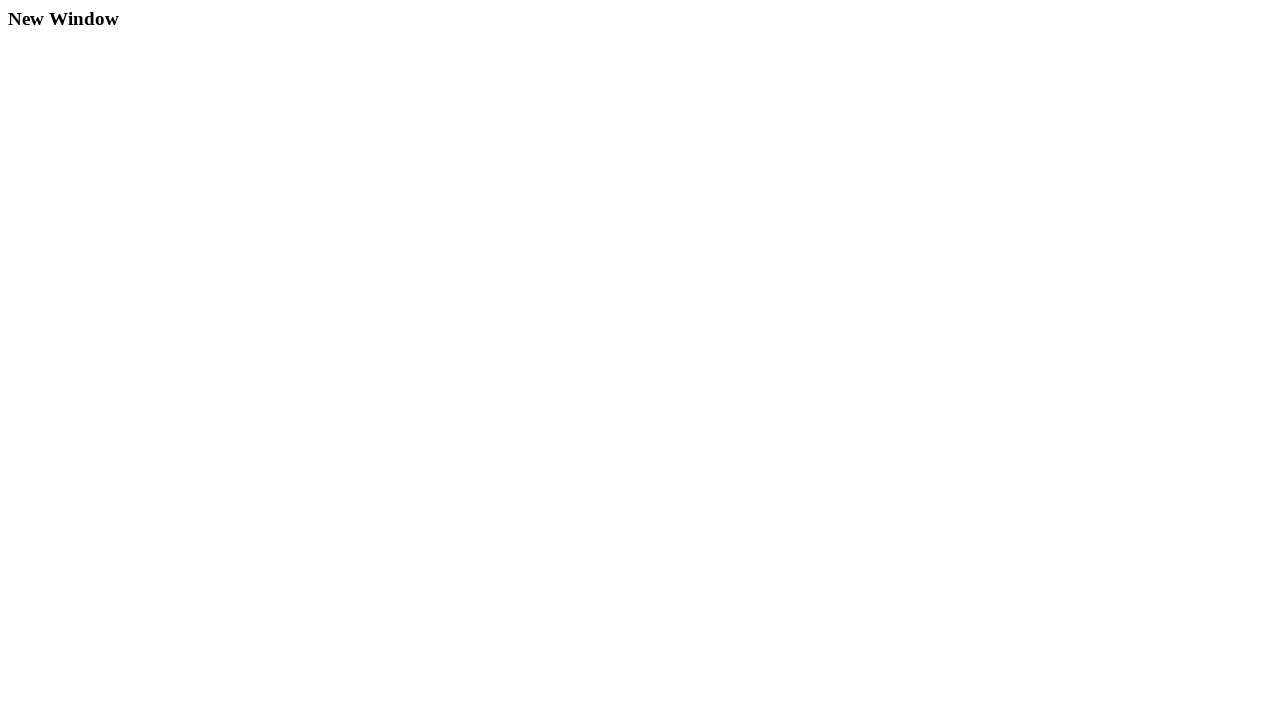

Verified child window content: 'New Window'
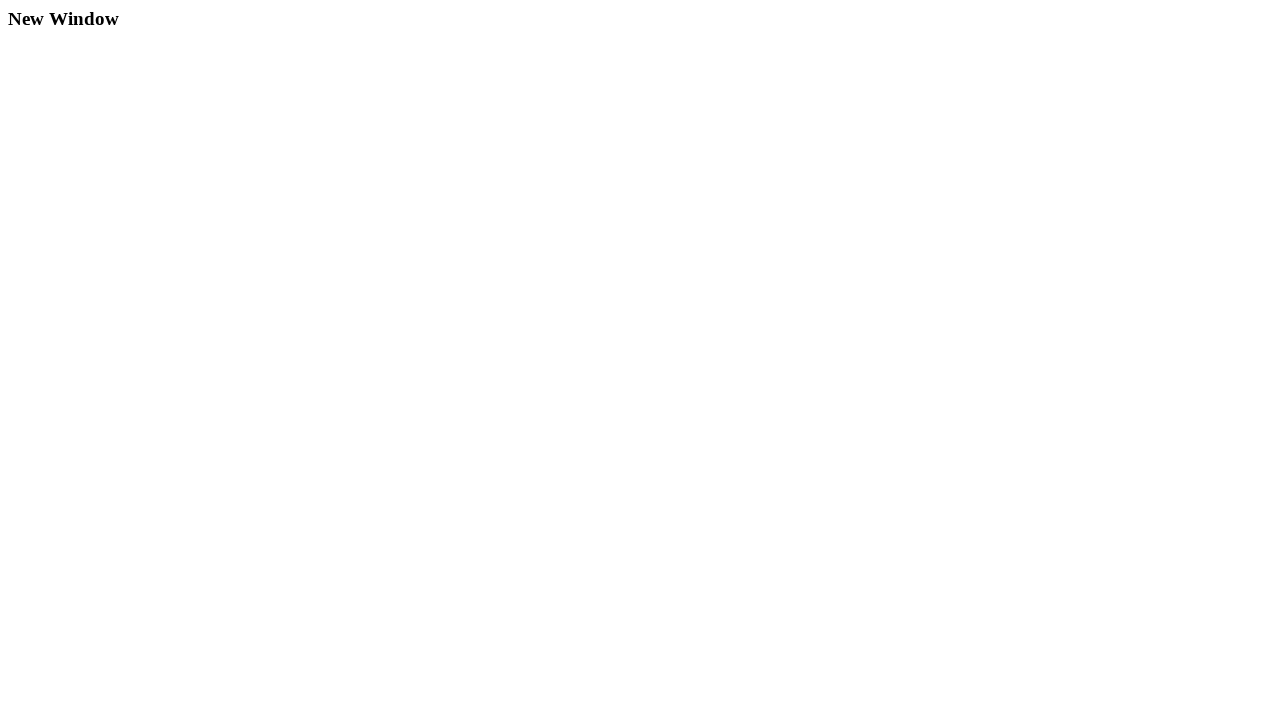

Verified parent window content: 'Opening a new window'
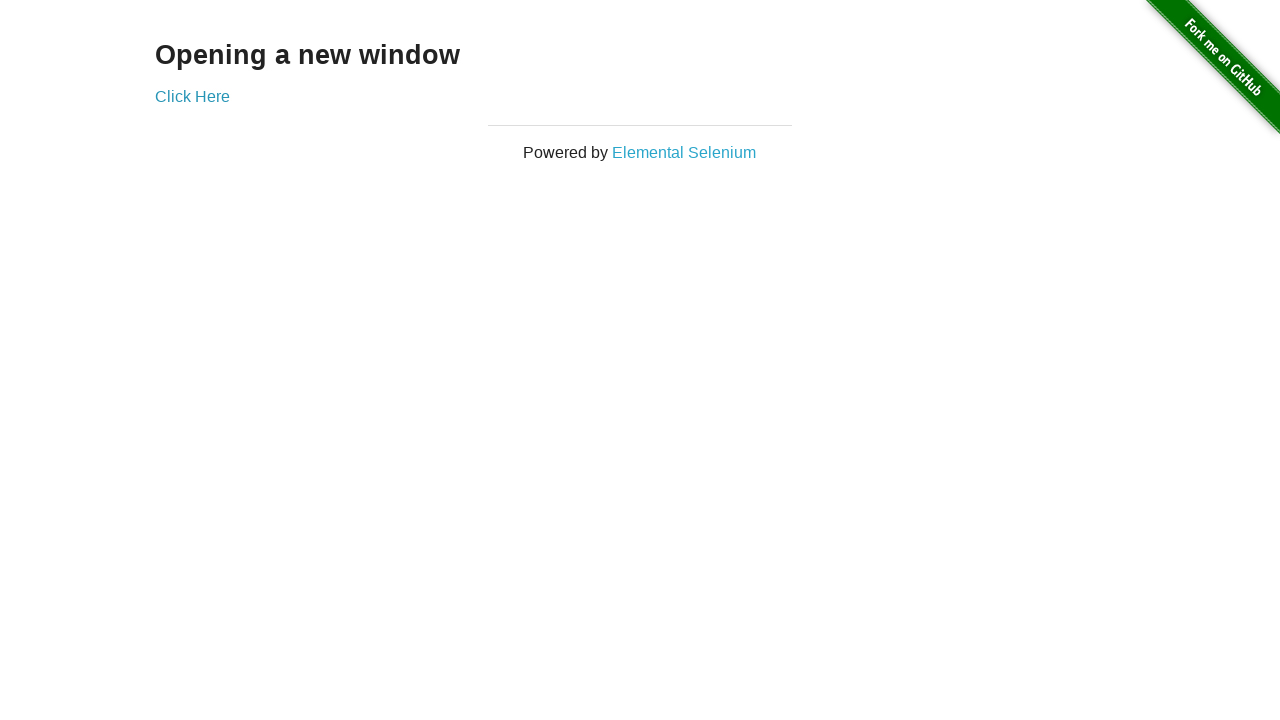

Closed child window
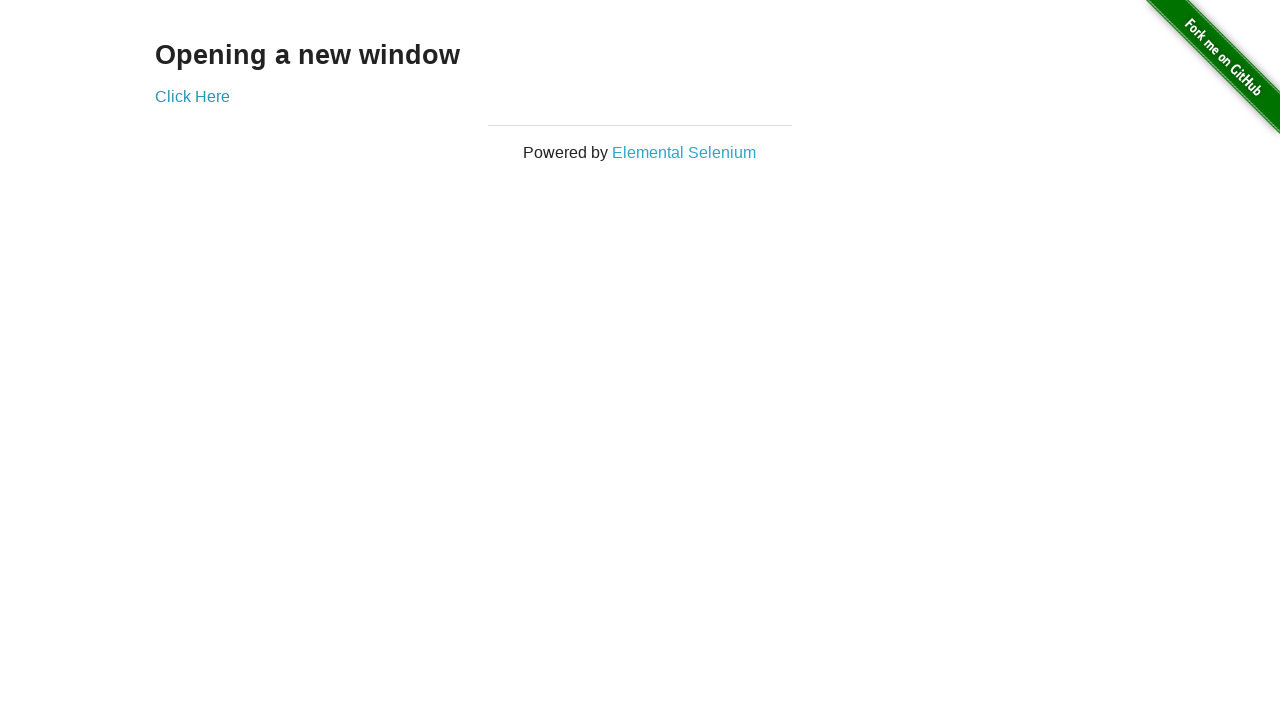

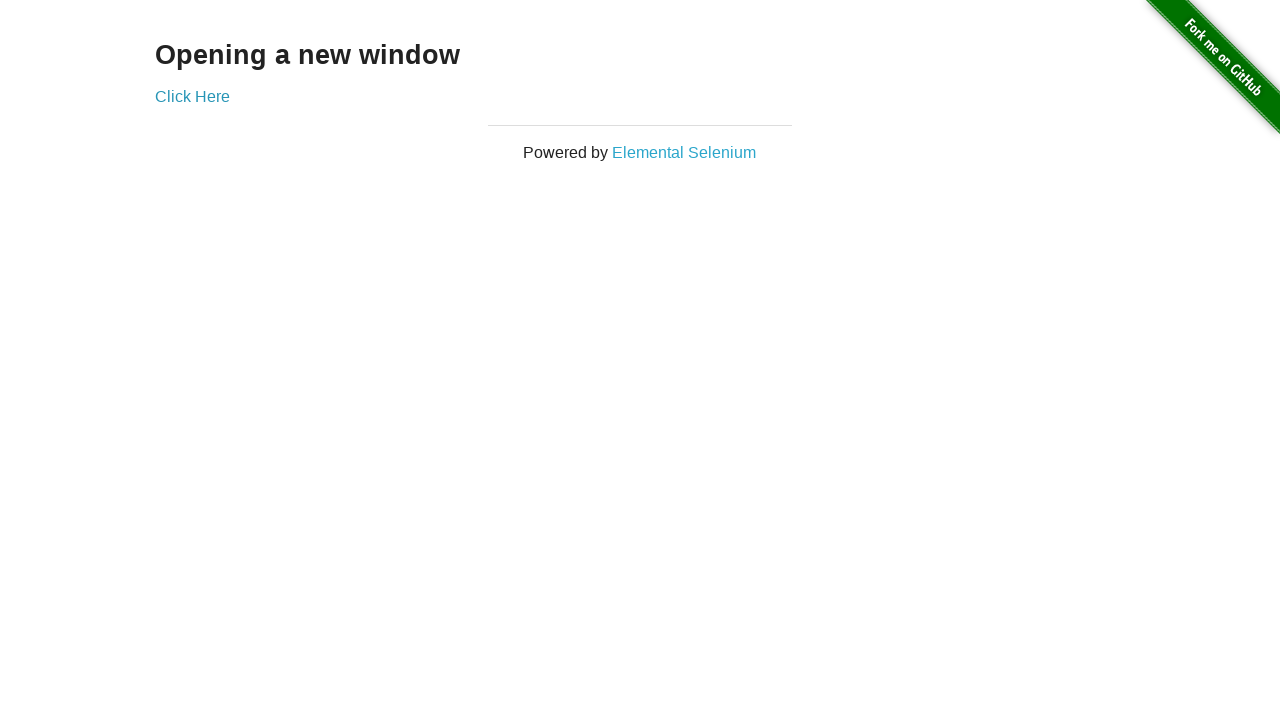